Tests calendar/date picker functionality by selecting a specific date (June 15, 2027)

Starting URL: https://rahulshettyacademy.com/seleniumPractise/#/offers

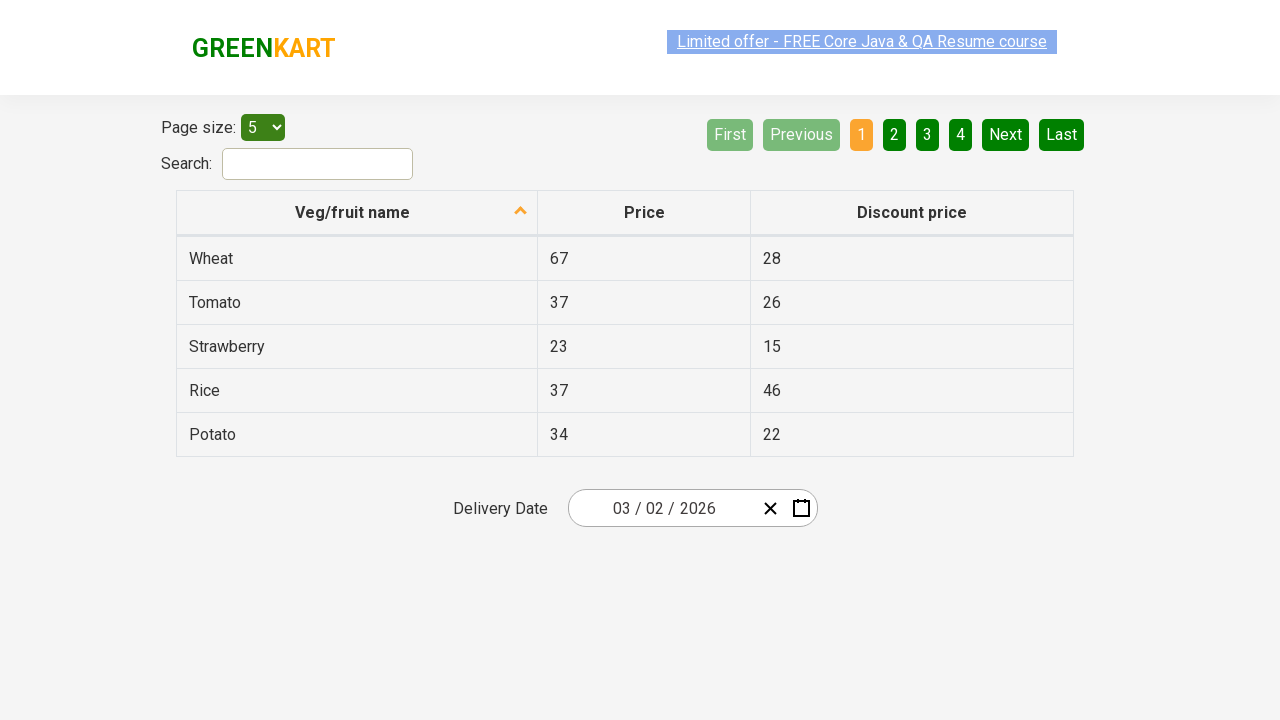

Waited 5 seconds for page to load
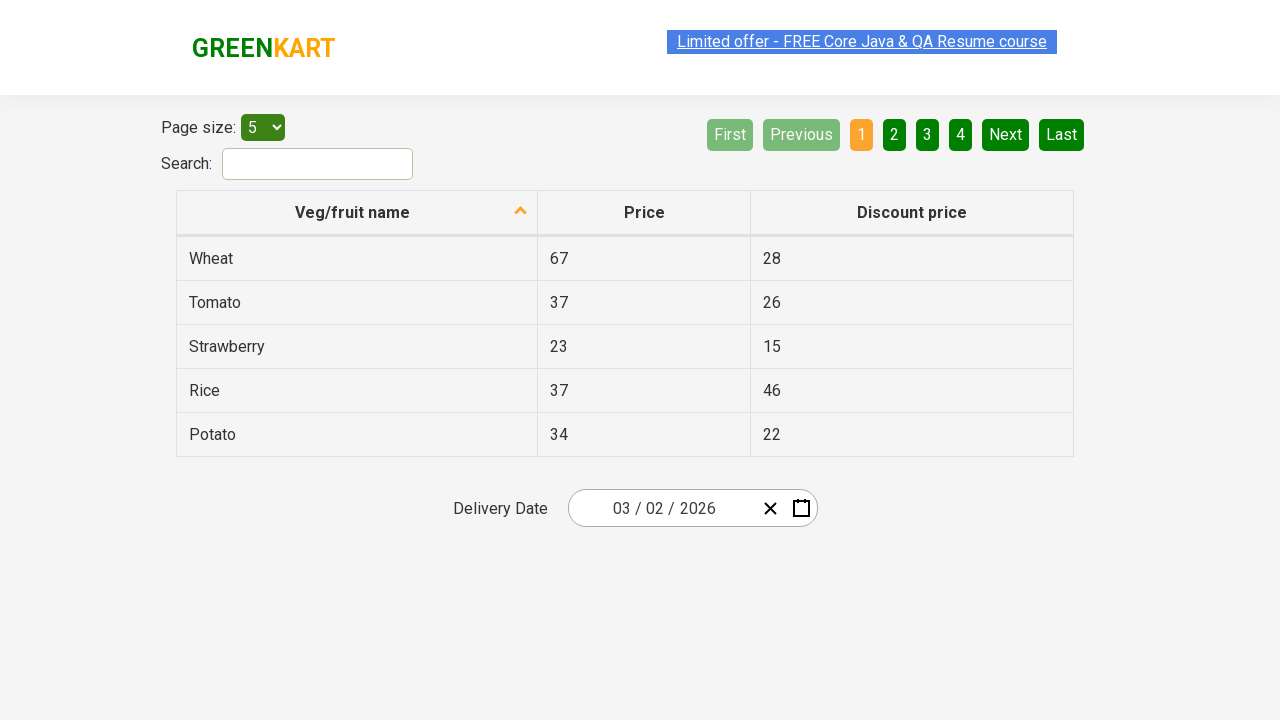

Clicked on the calendar date picker input group at (662, 508) on .react-date-picker__inputGroup
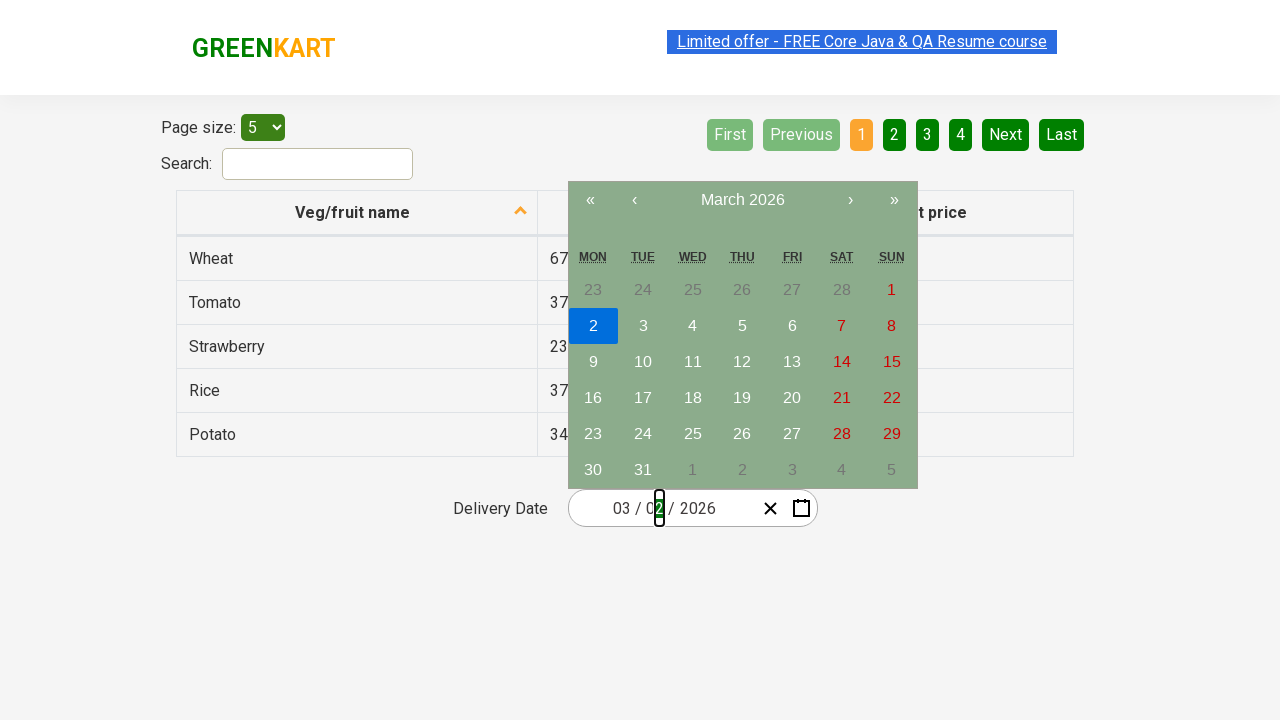

Clicked navigation label to navigate to month view at (742, 200) on .react-calendar__navigation__label
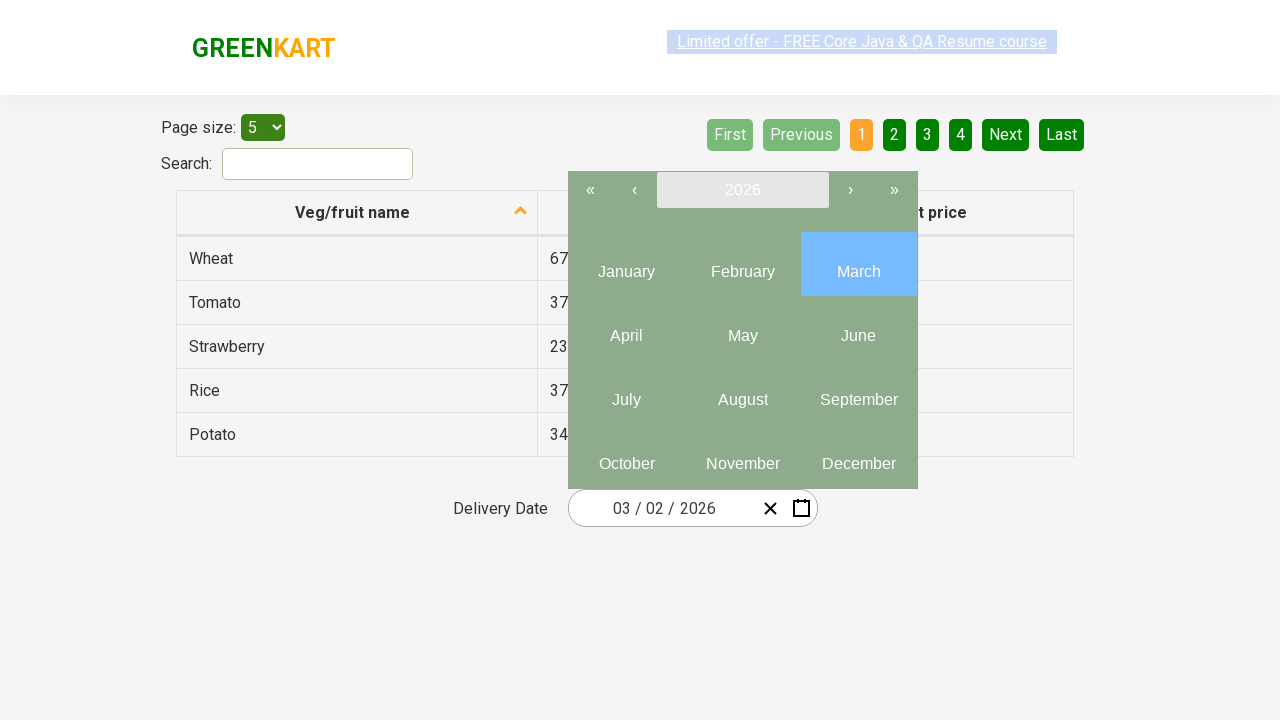

Clicked navigation label again to navigate to year view at (742, 190) on .react-calendar__navigation__label
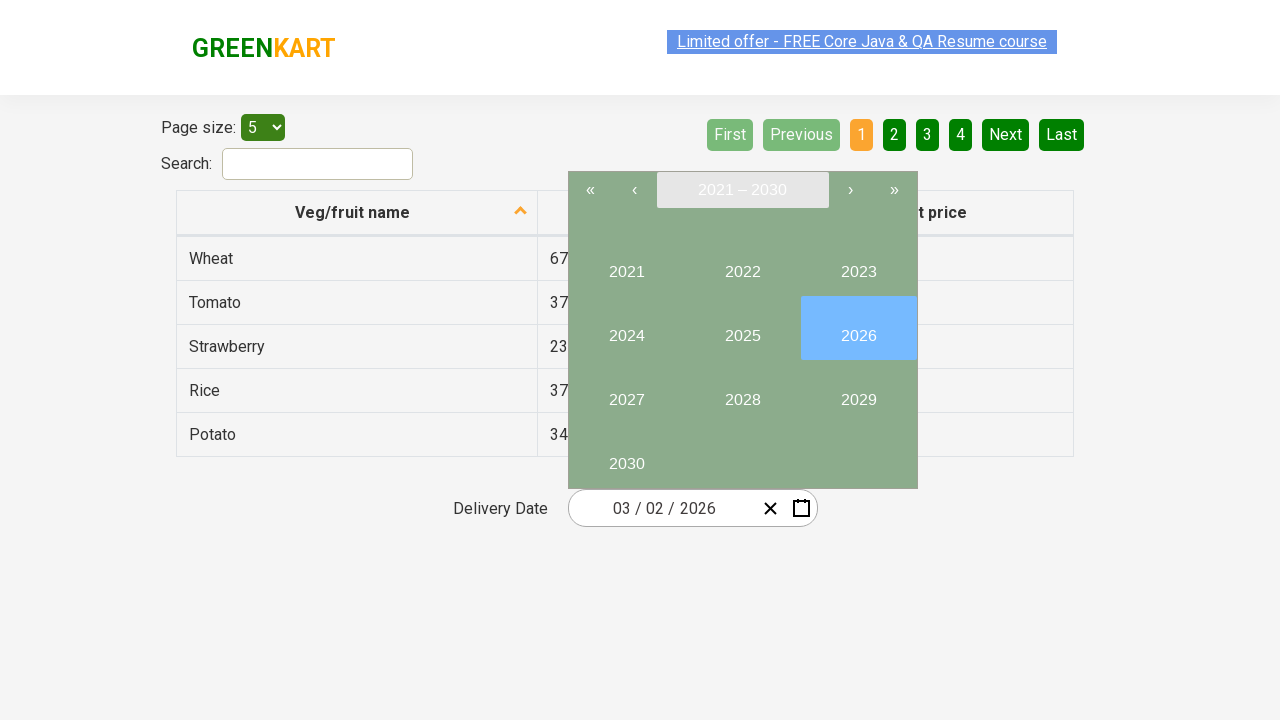

Selected year 2027 at (626, 392) on button:has-text('2027')
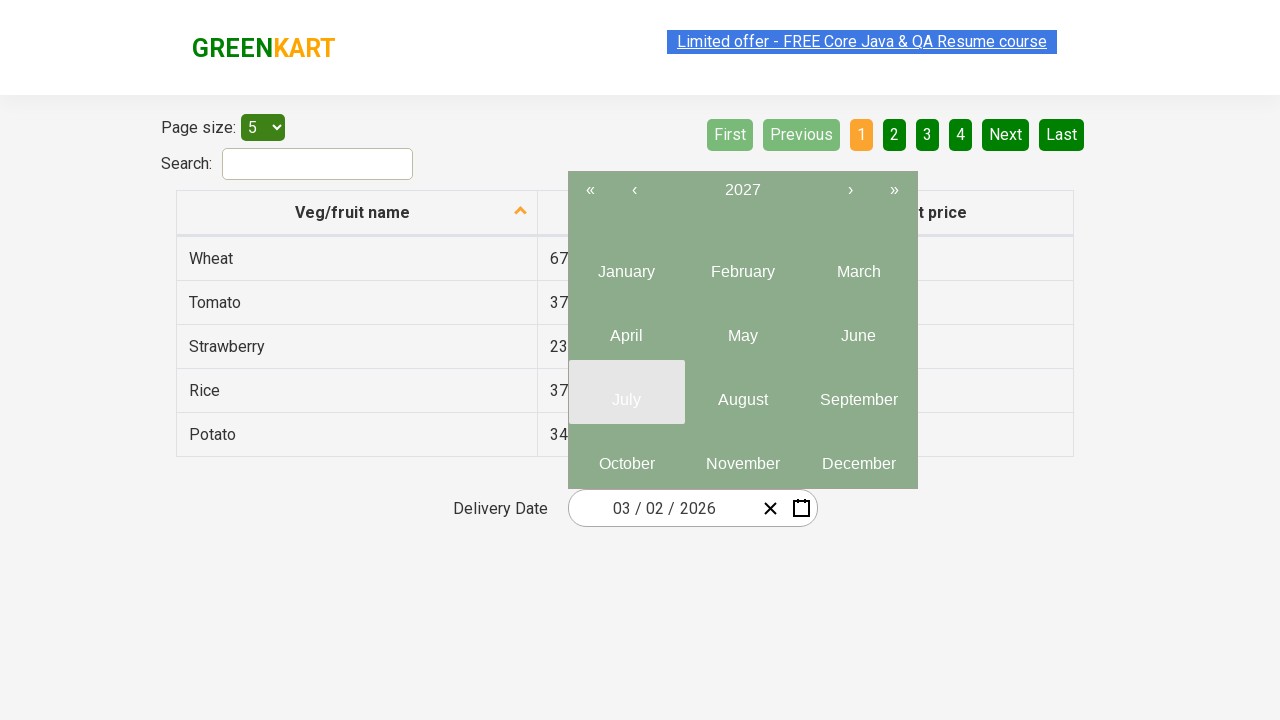

Selected month 6 (June) at (858, 328) on .react-calendar__year-view__months__month >> nth=5
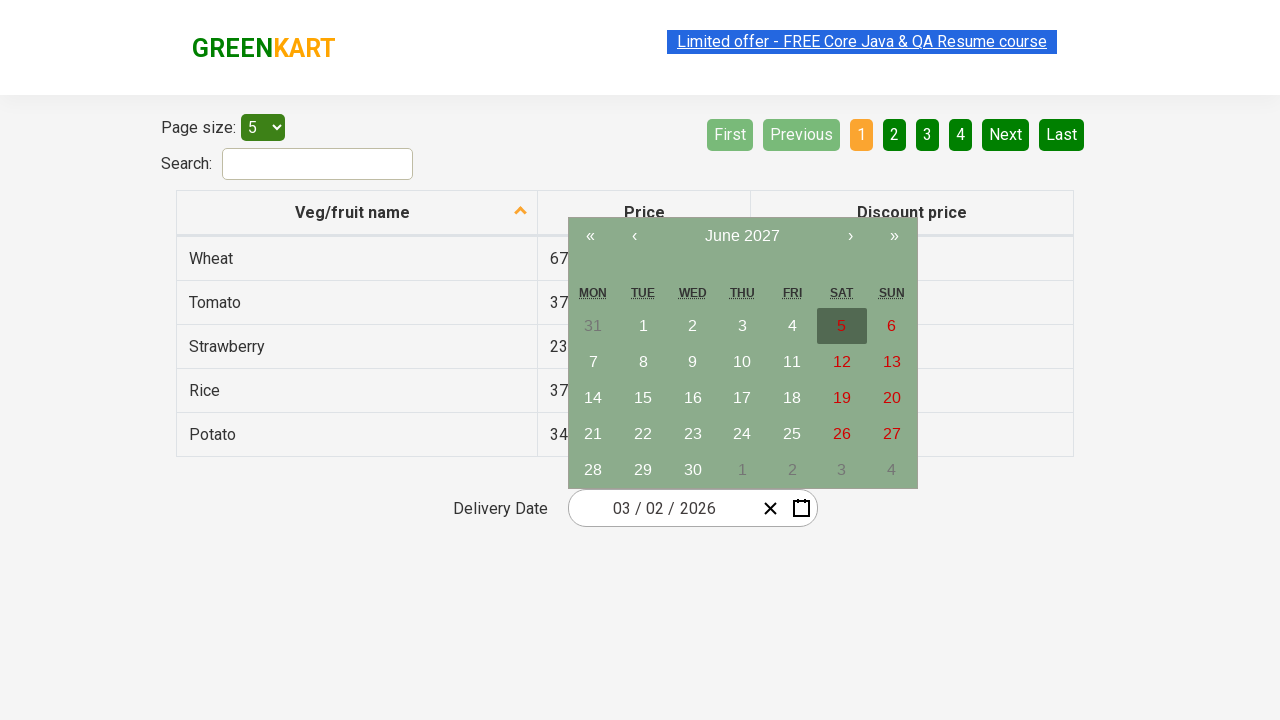

Selected date 15, completing the calendar selection of June 15, 2027 at (643, 398) on abbr:has-text('15')
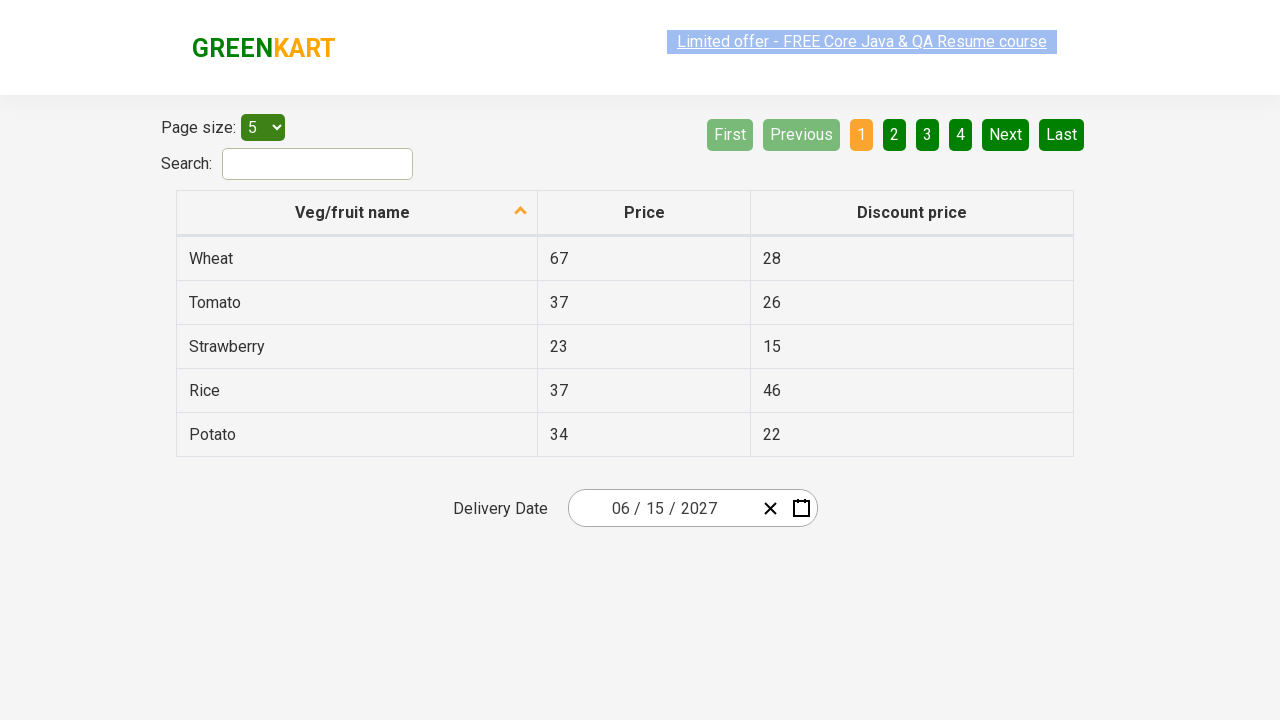

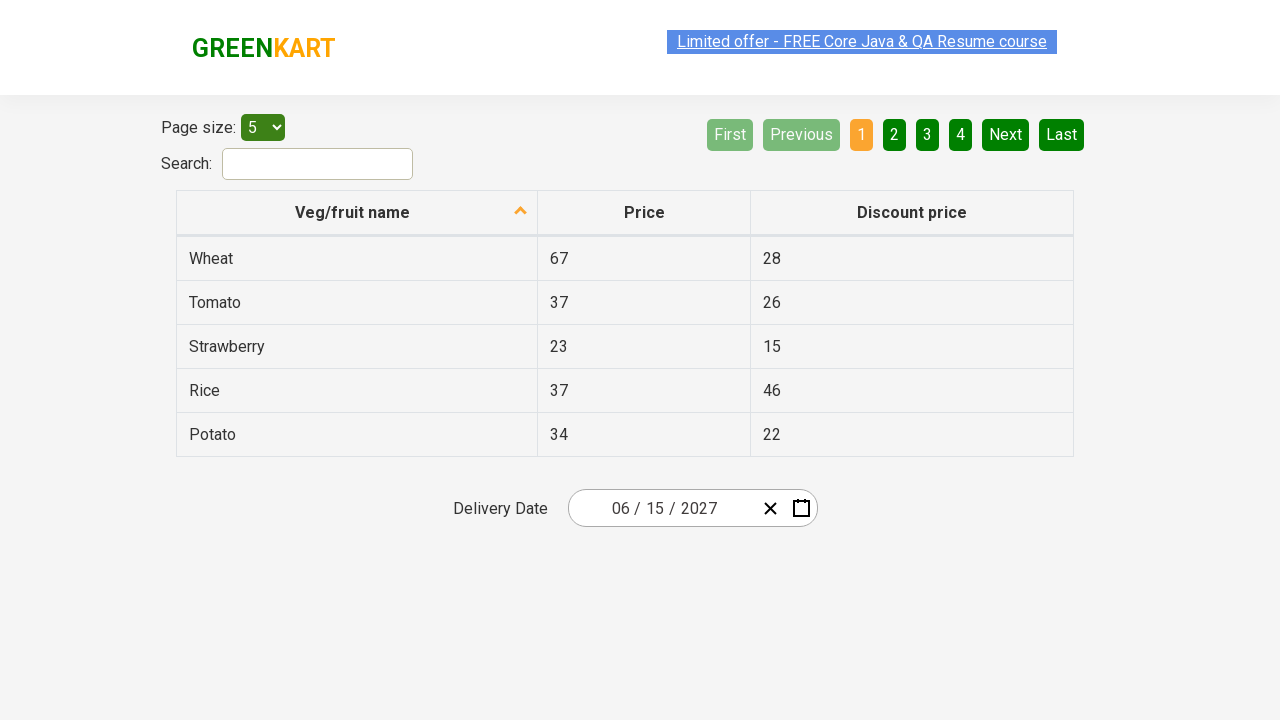